Tests the complete purchase flow for a monitor on an e-commerce demo site, including selecting a monitor category, adding to cart, and completing checkout with payment details

Starting URL: https://www.demoblaze.com/index.html

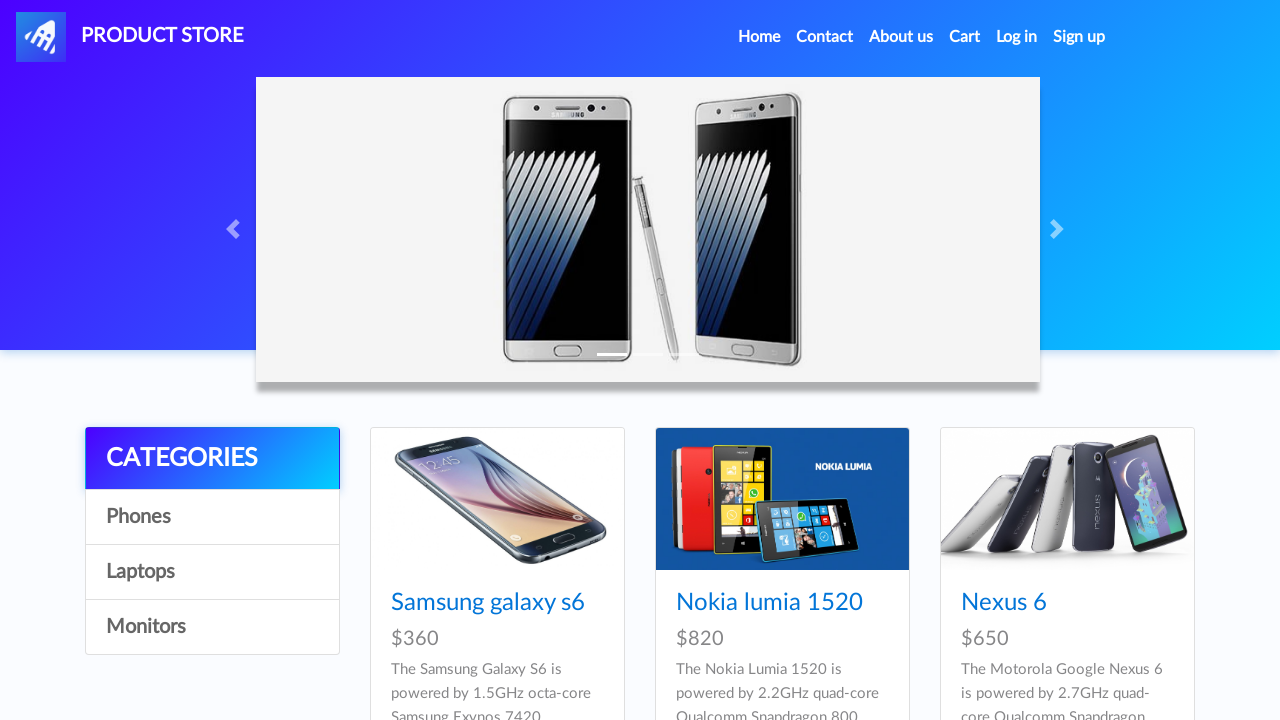

Clicked on Monitors category at (212, 627) on text=Monitors
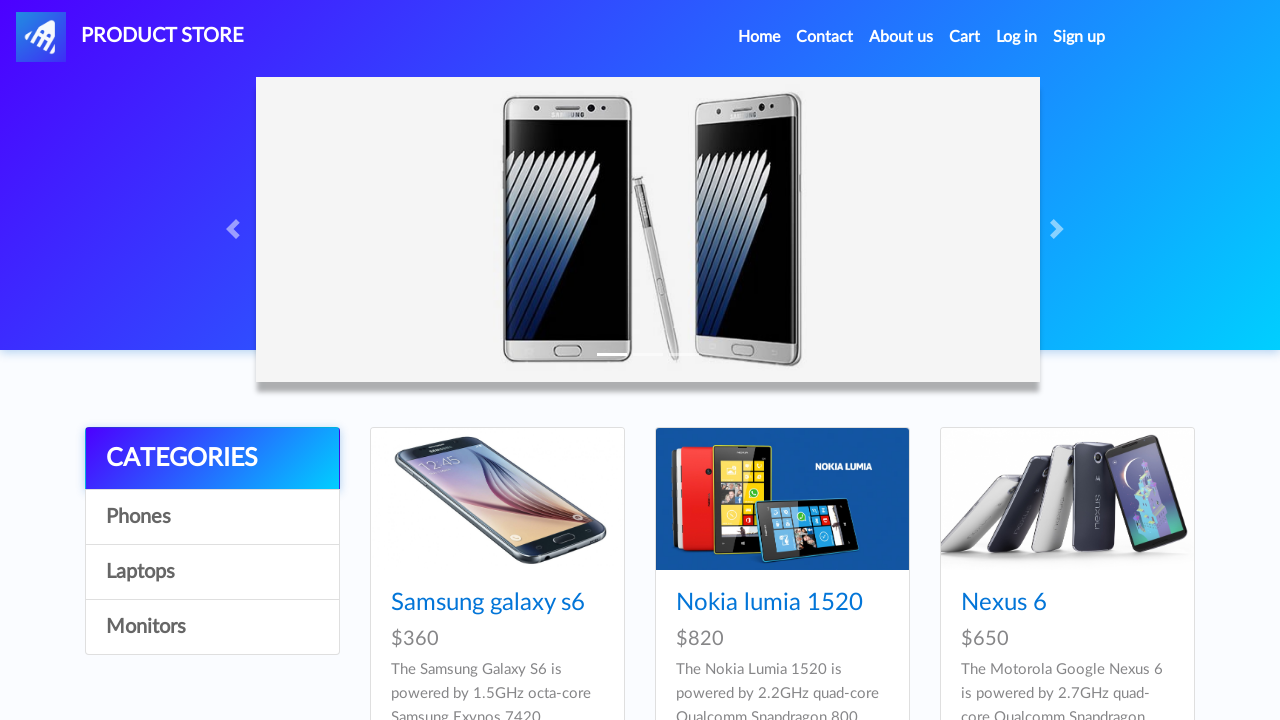

Waited for monitors category page to load
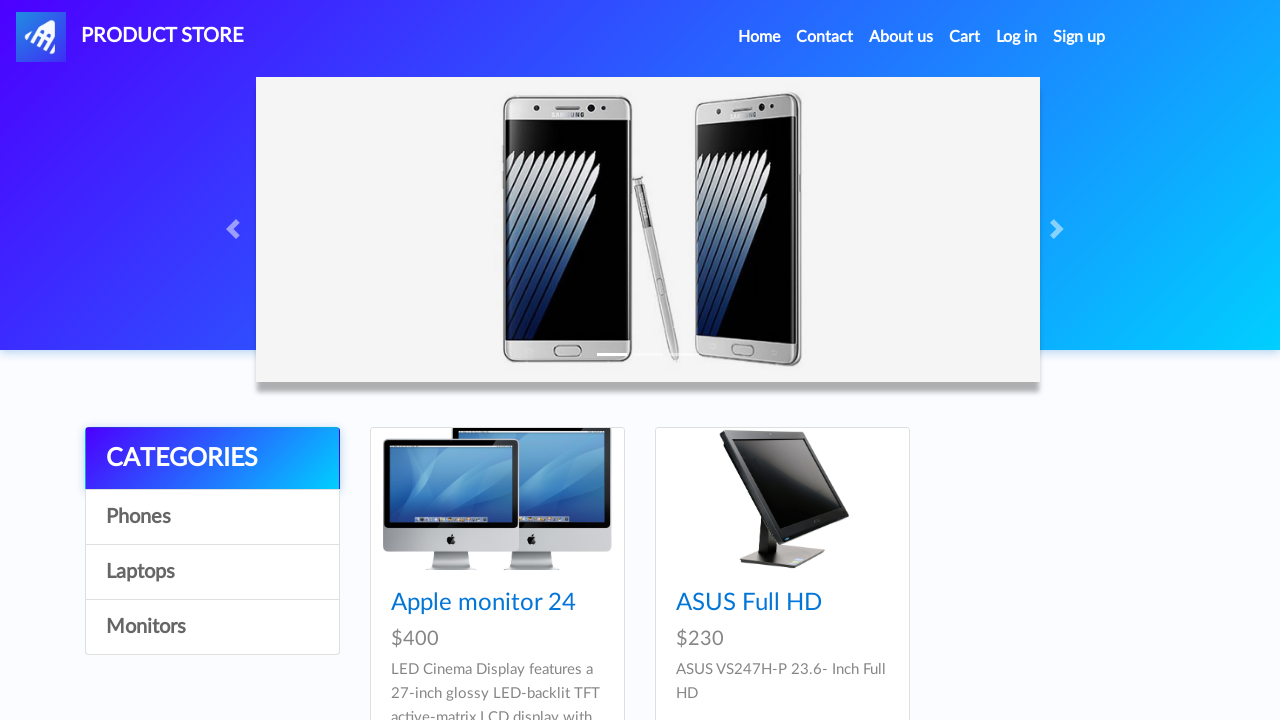

Clicked on the first monitor product at (484, 603) on a.hrefch >> nth=0
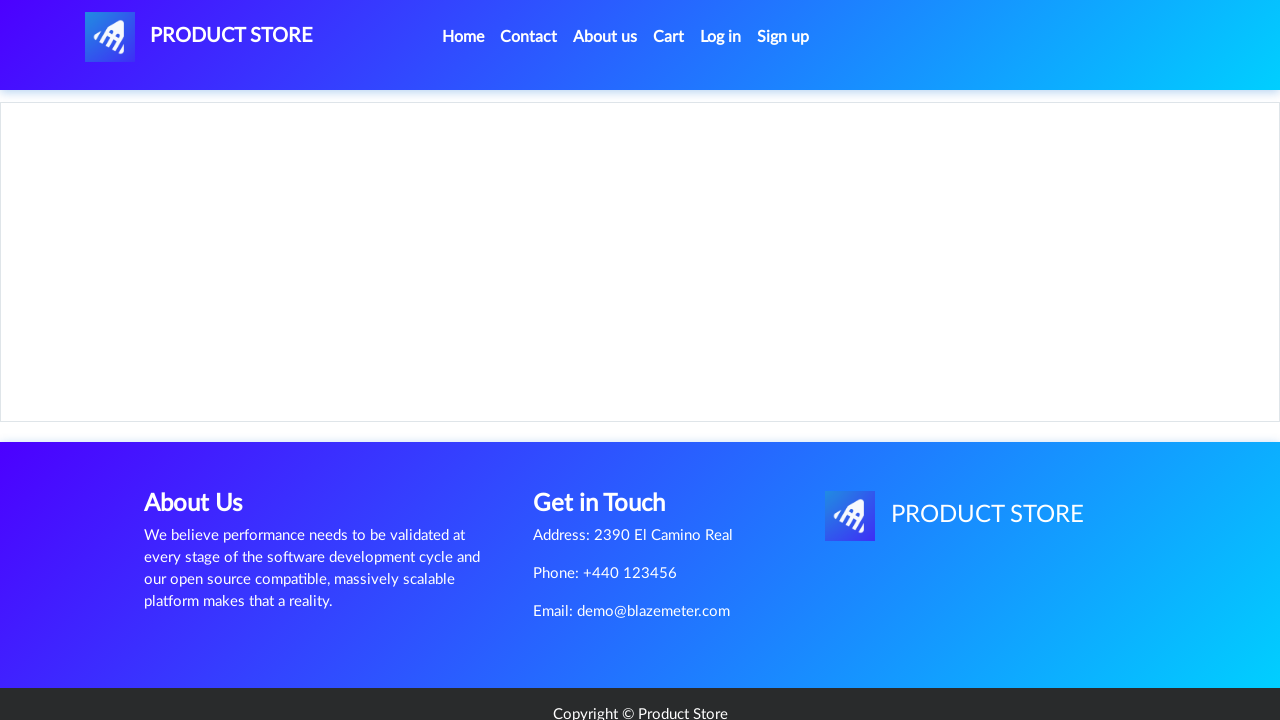

Waited for monitor details page to load
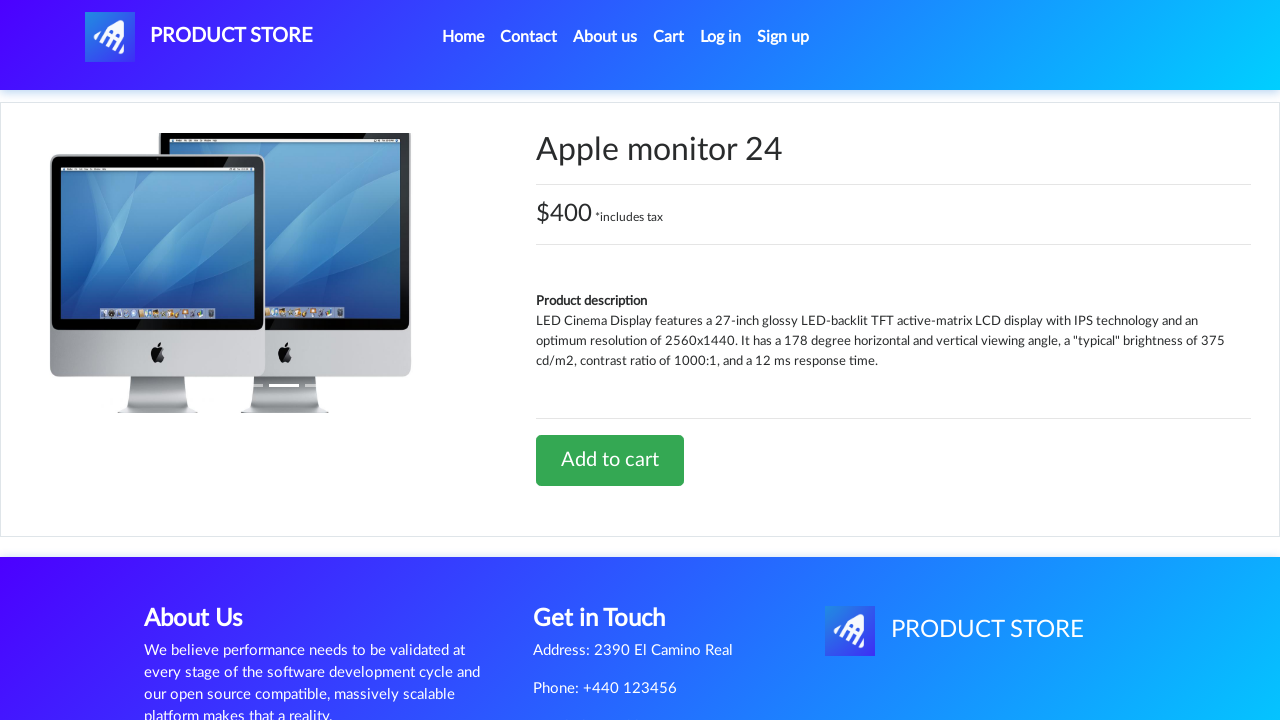

Clicked 'Add to cart' button at (610, 460) on text=Add to cart
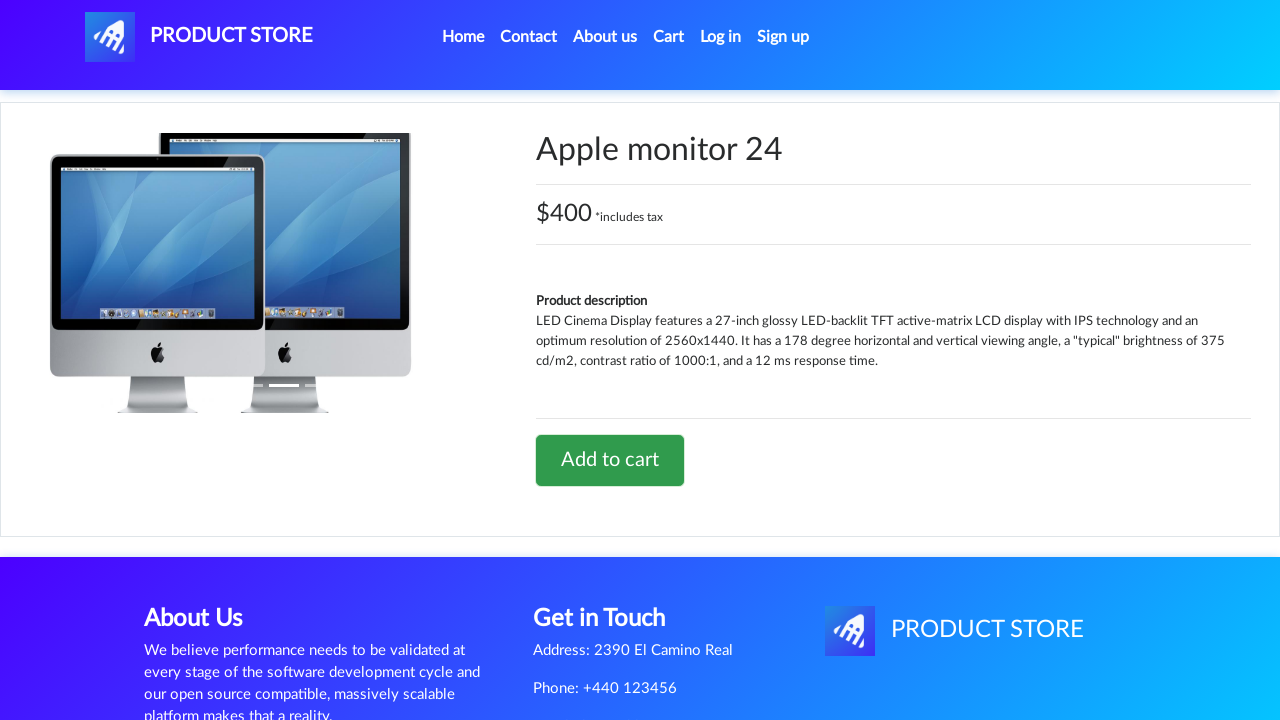

Waited for monitor to be added to cart
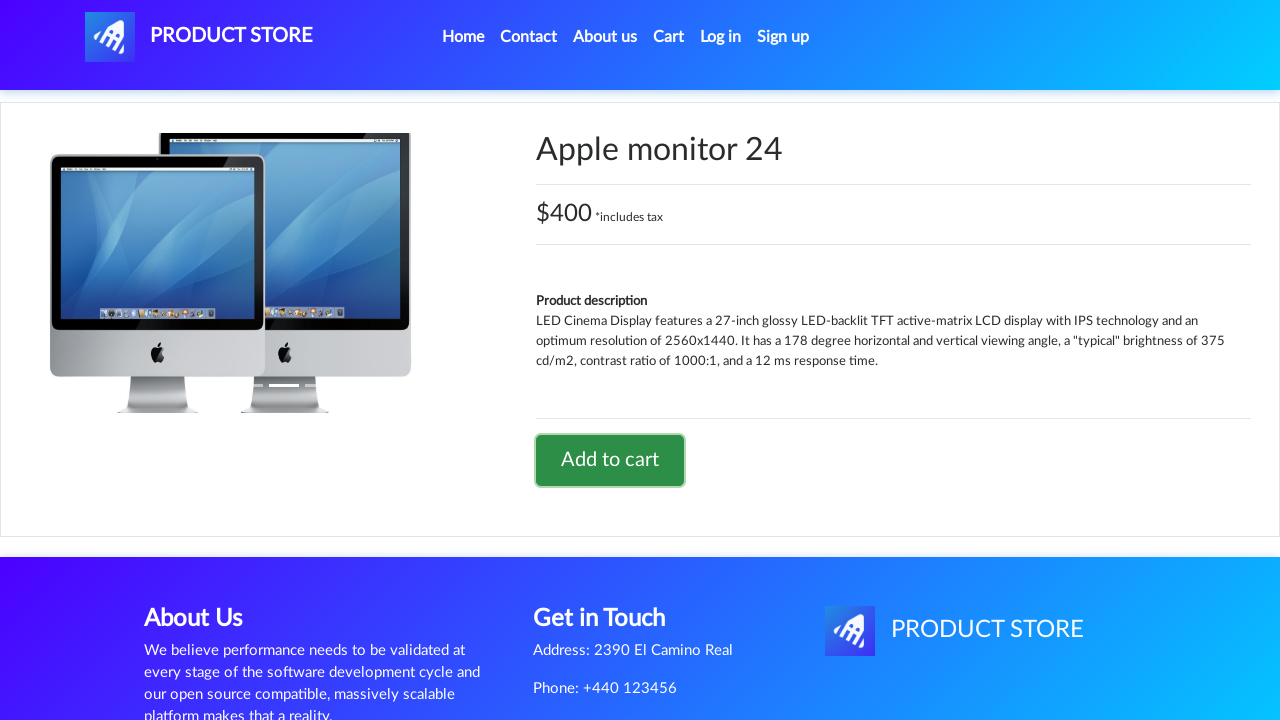

Navigated to cart page
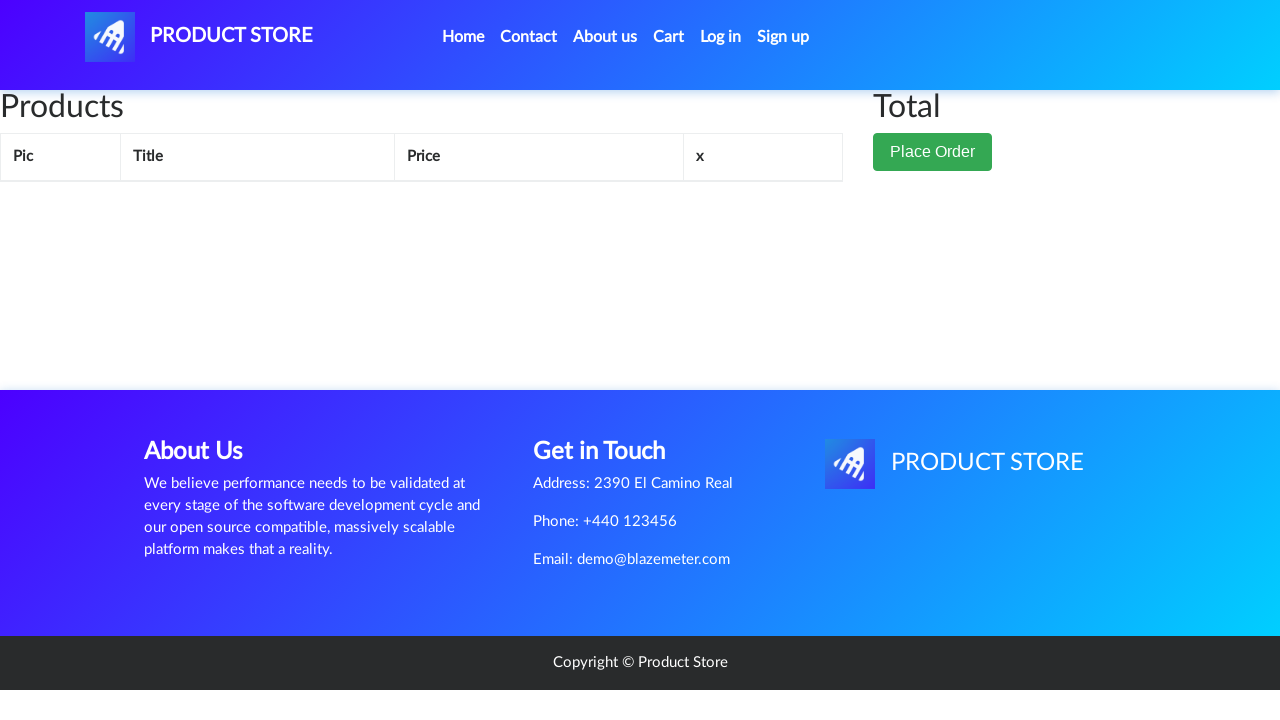

Waited for cart page to load
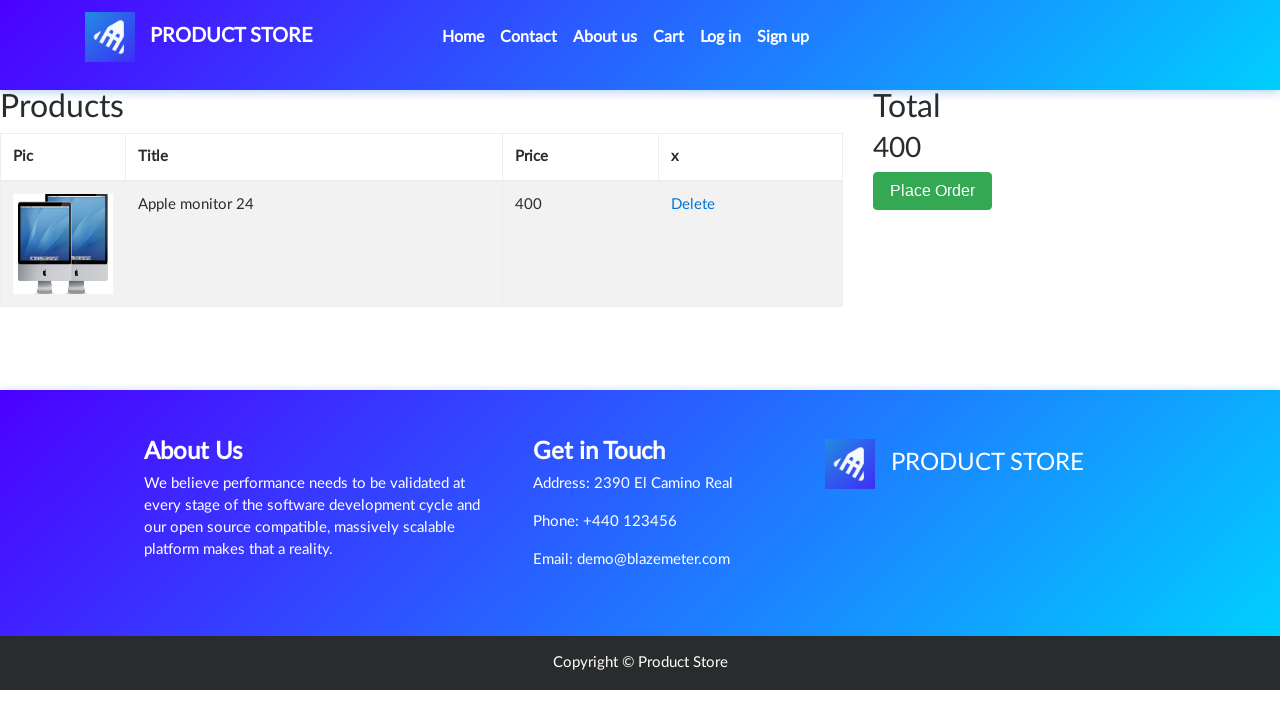

Clicked 'Place Order' button at (933, 191) on button:text('Place Order')
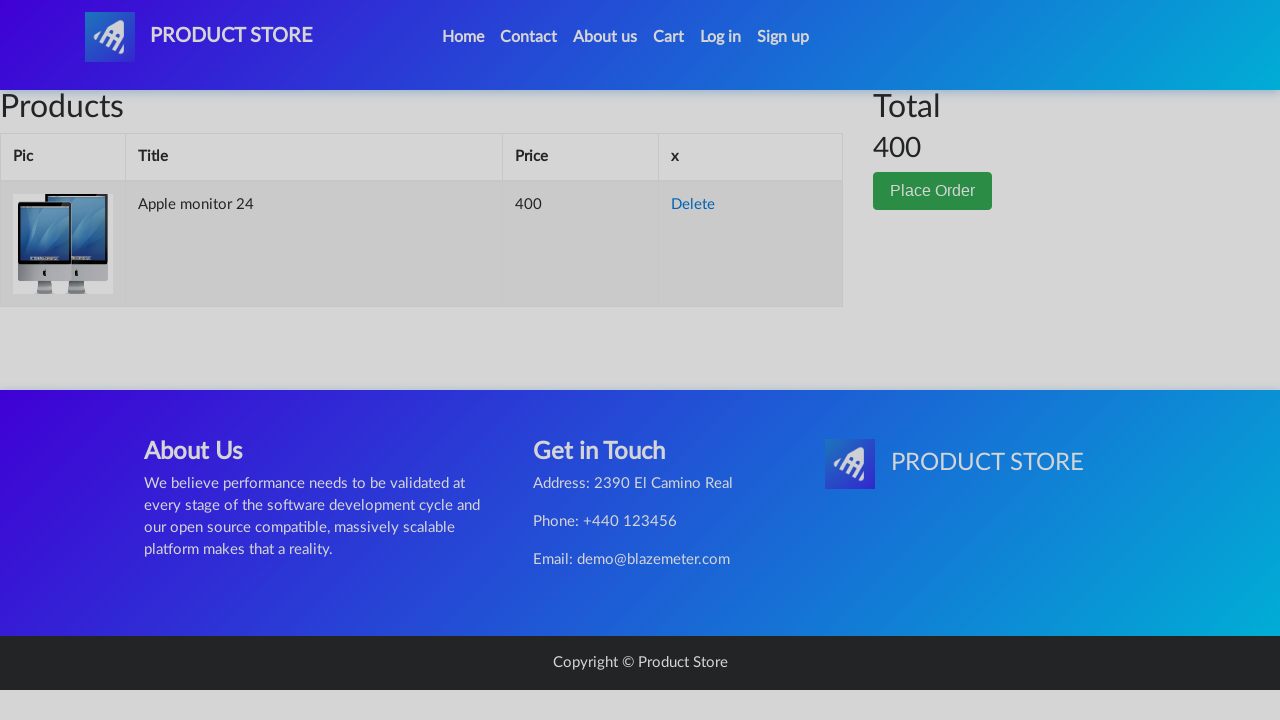

Waited for checkout form to appear
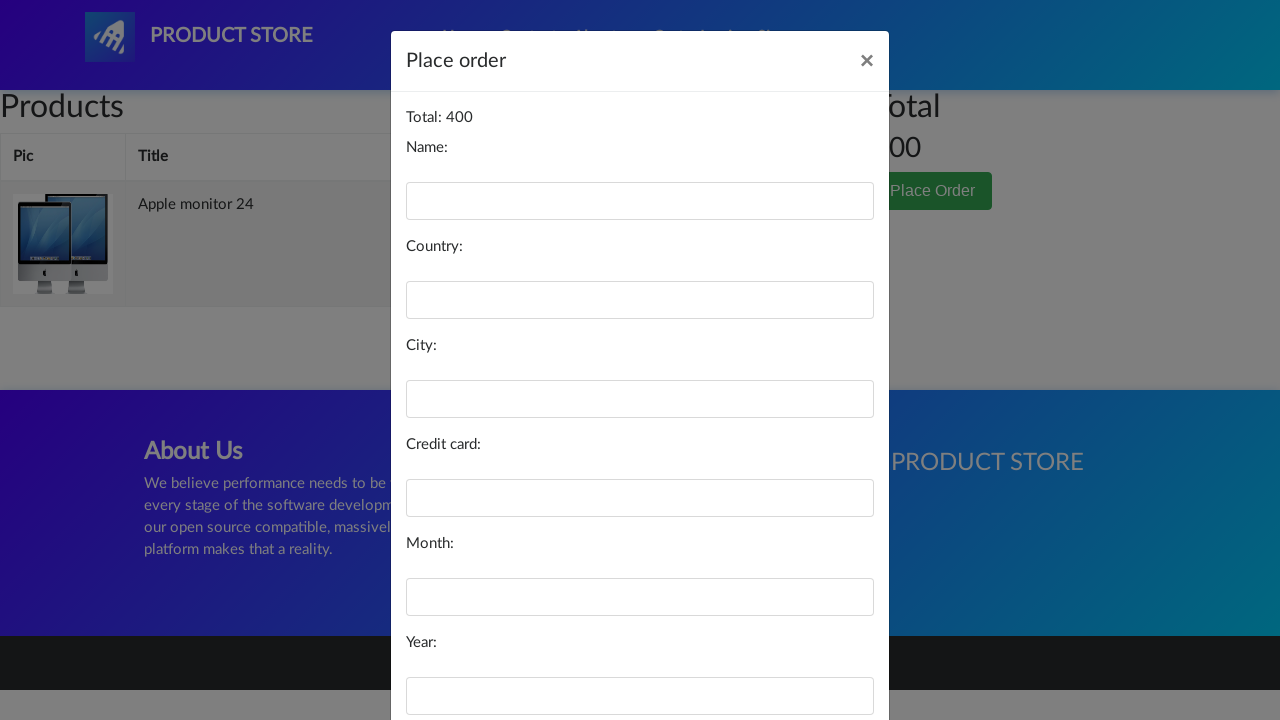

Filled in customer name 'John Smith' on input#name
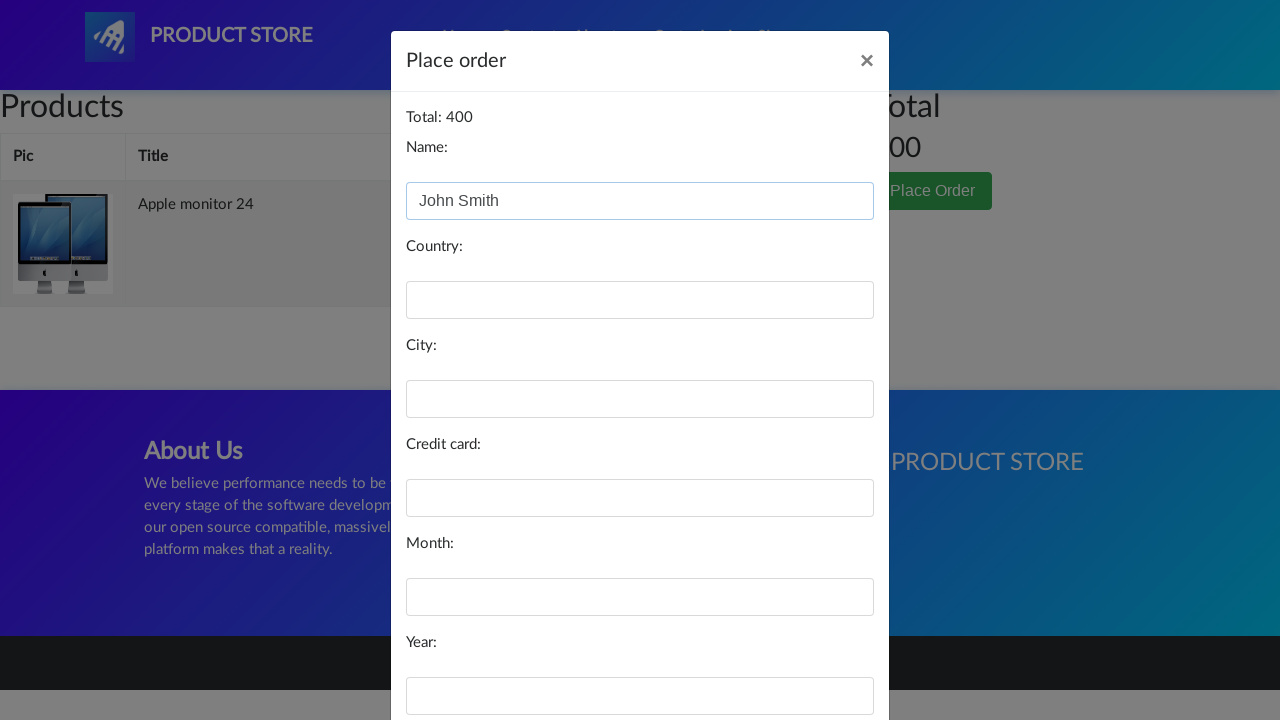

Filled in country 'United States' on input#country
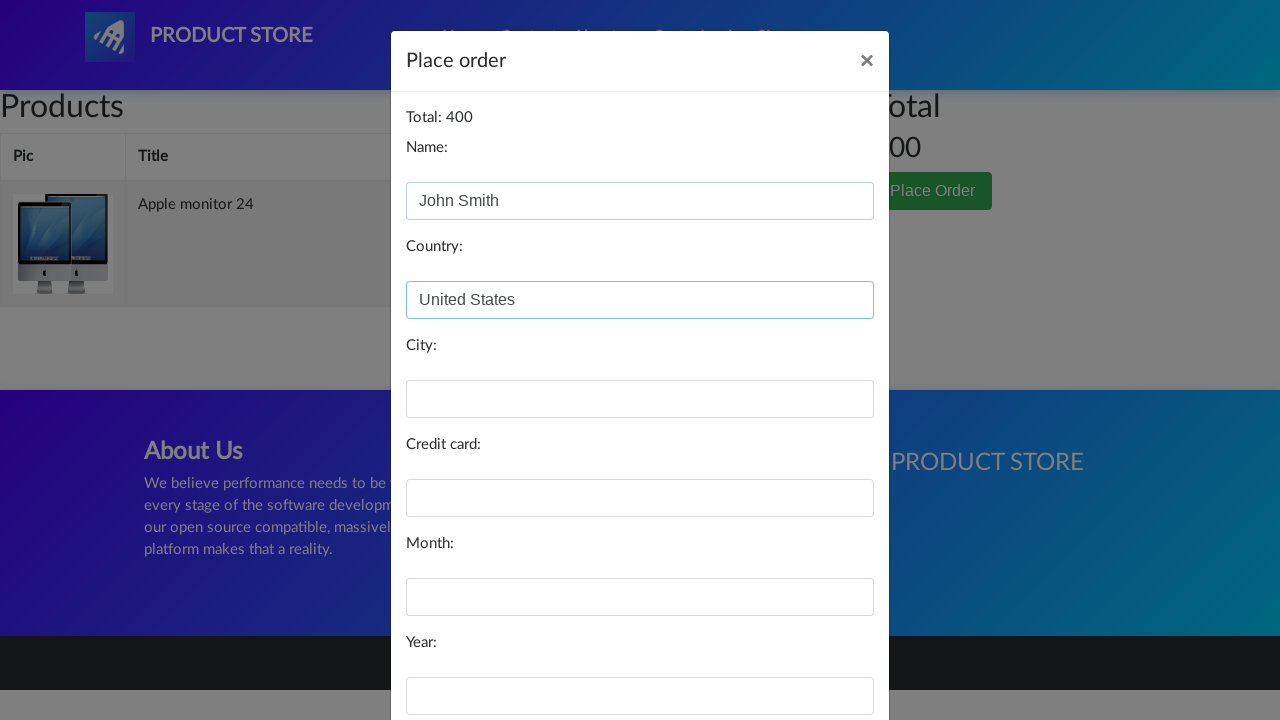

Filled in city 'New York' on input#city
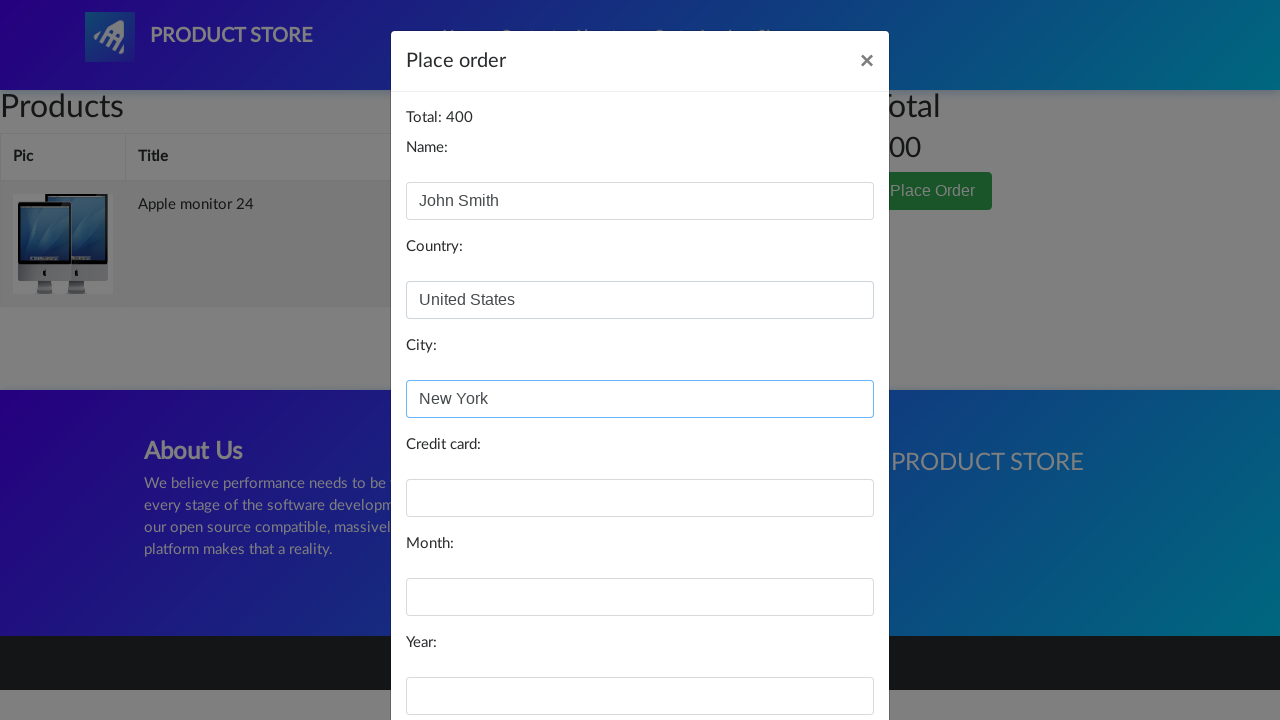

Filled in credit card number on input#card
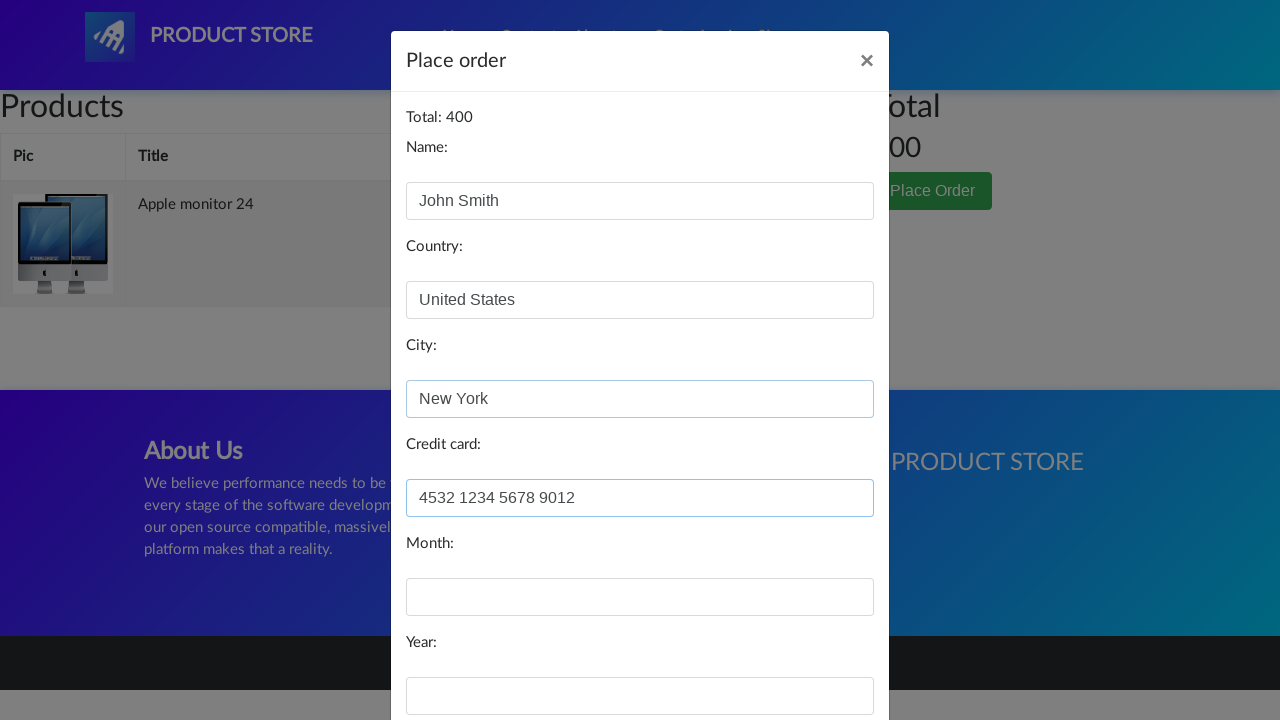

Filled in card expiration month '11' on input#month
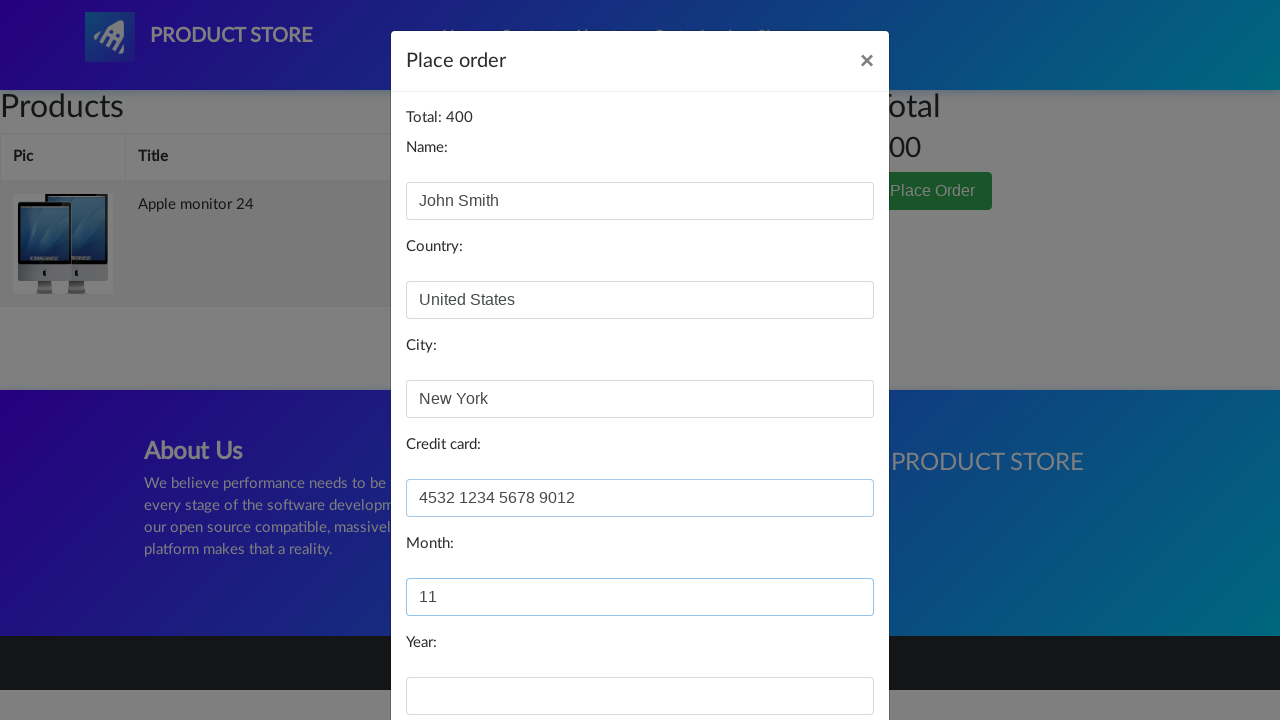

Filled in card expiration year '2025' on input#year
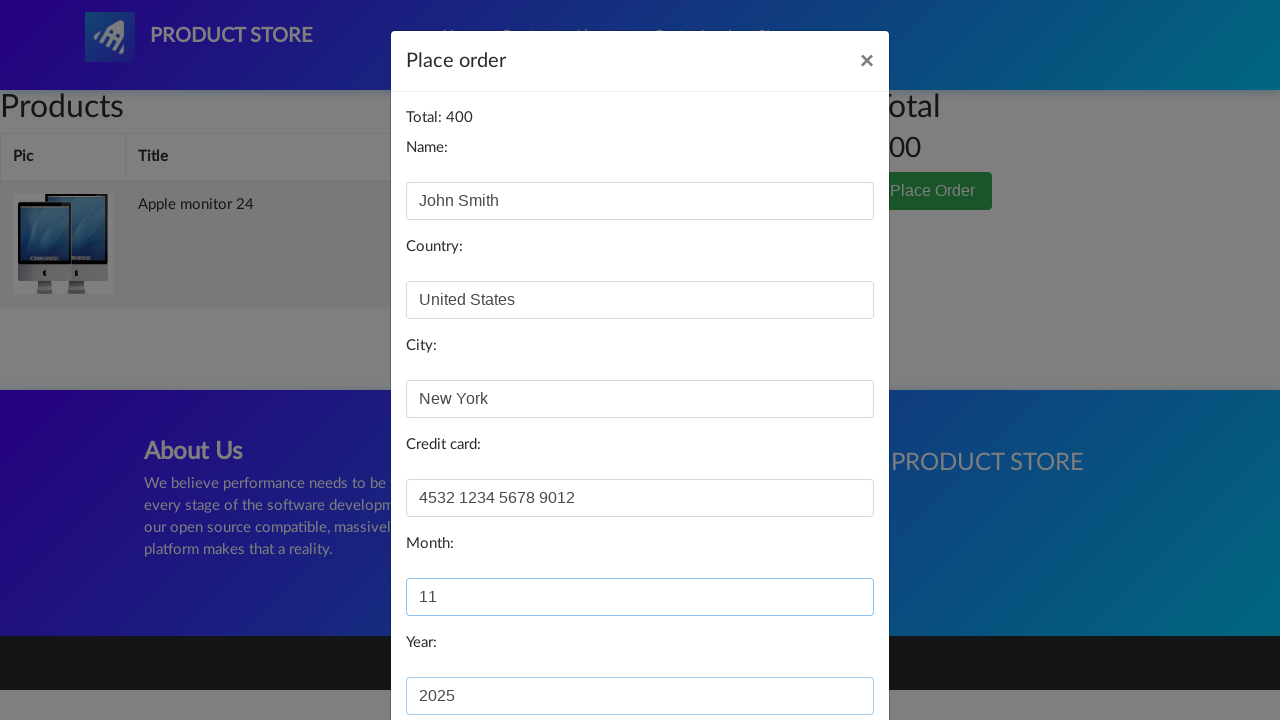

Waited for form processing
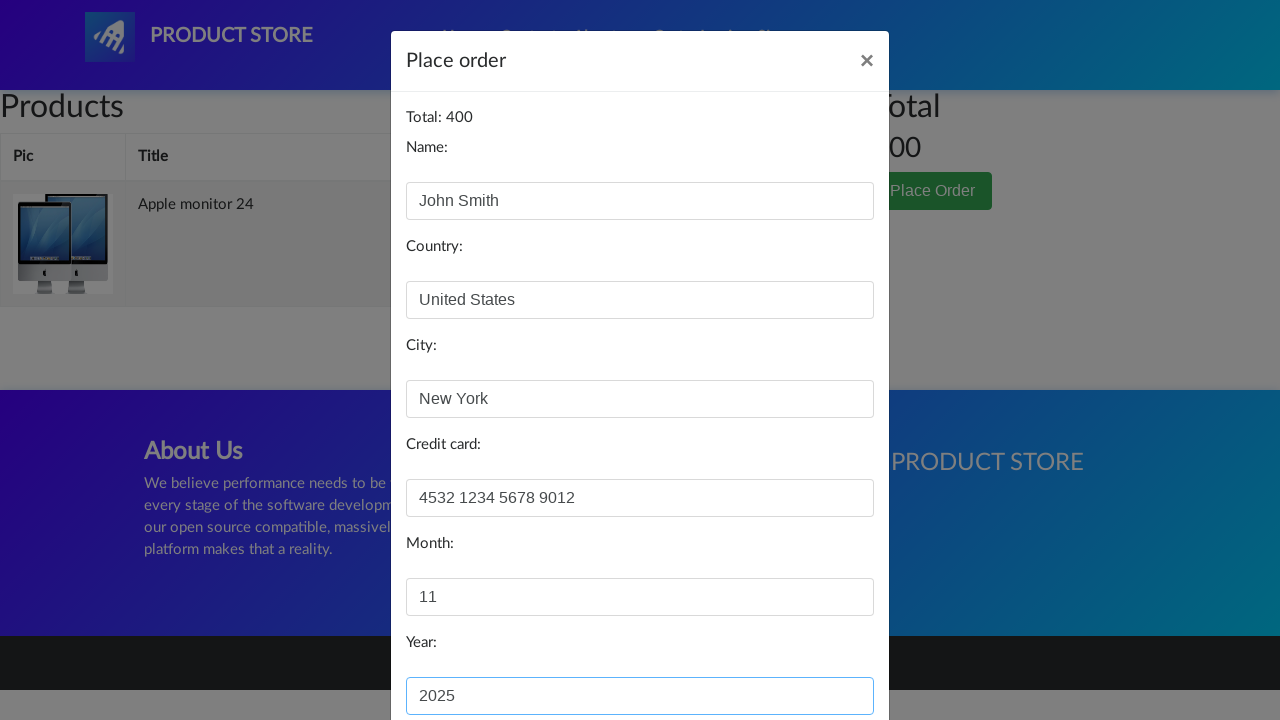

Clicked 'Purchase' button to complete the order at (823, 655) on button:text('Purchase')
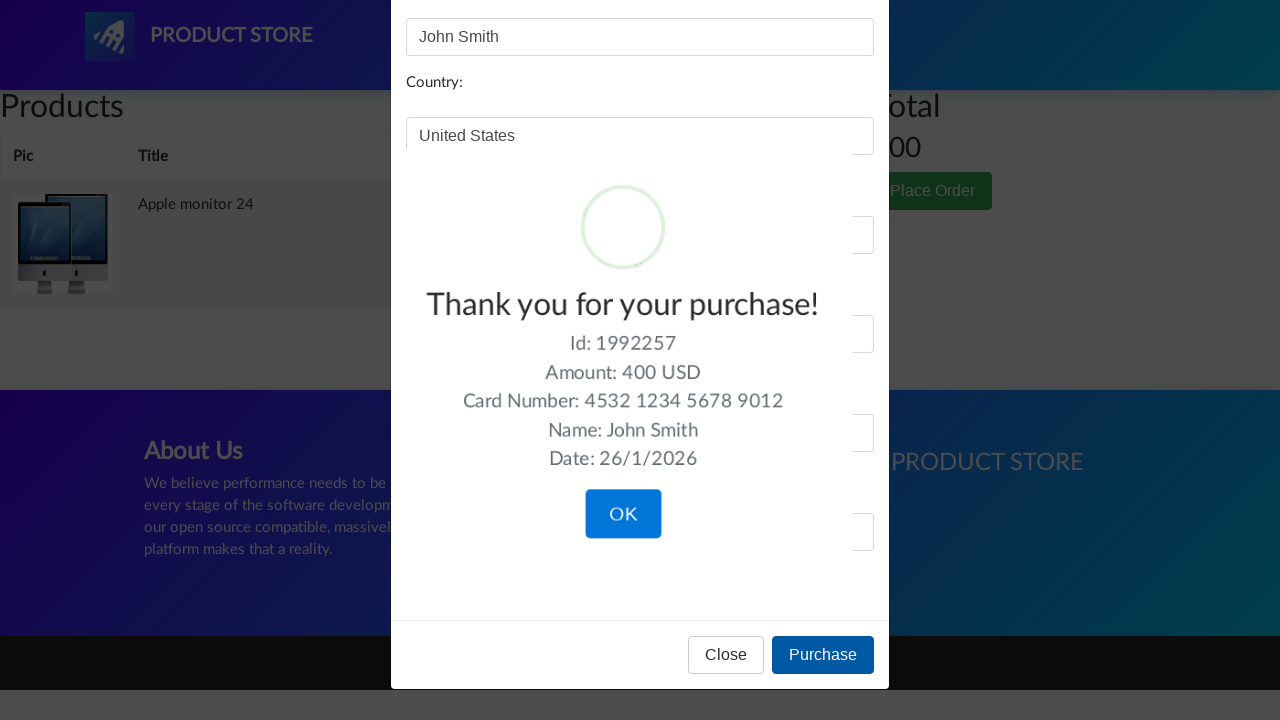

Waited for purchase confirmation
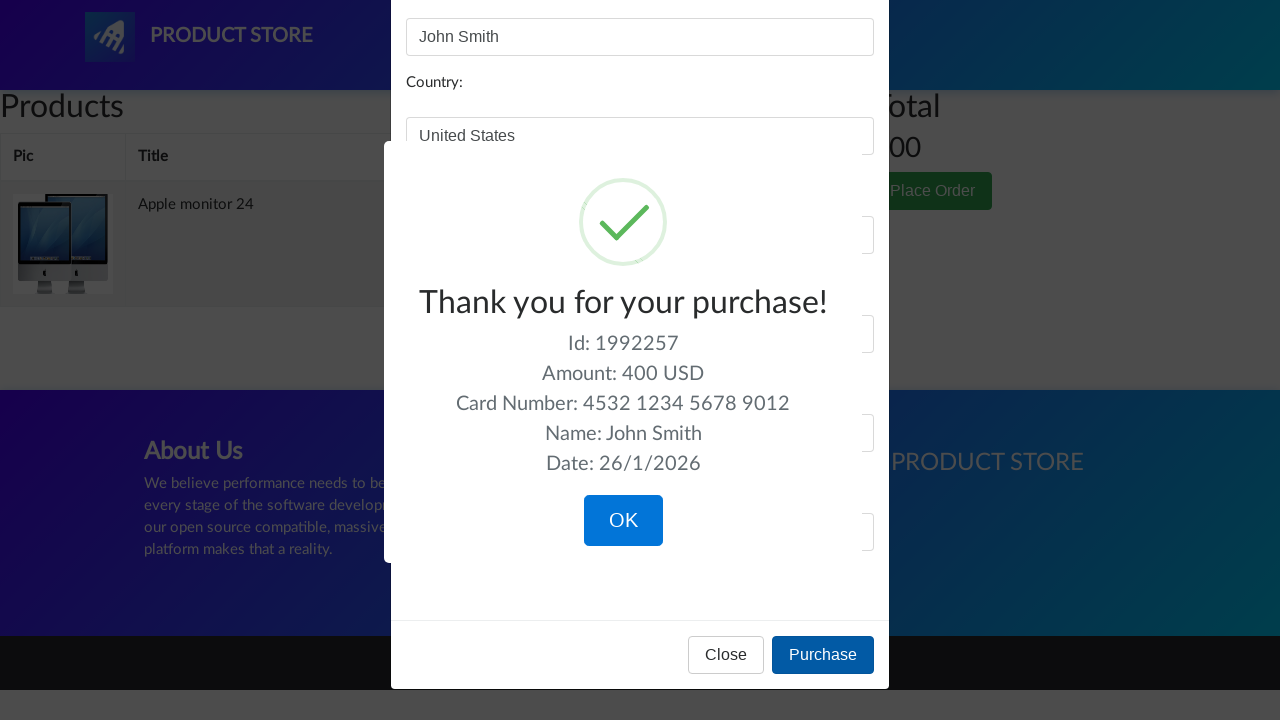

Verified purchase success message 'Thank you for your purchase!' appeared
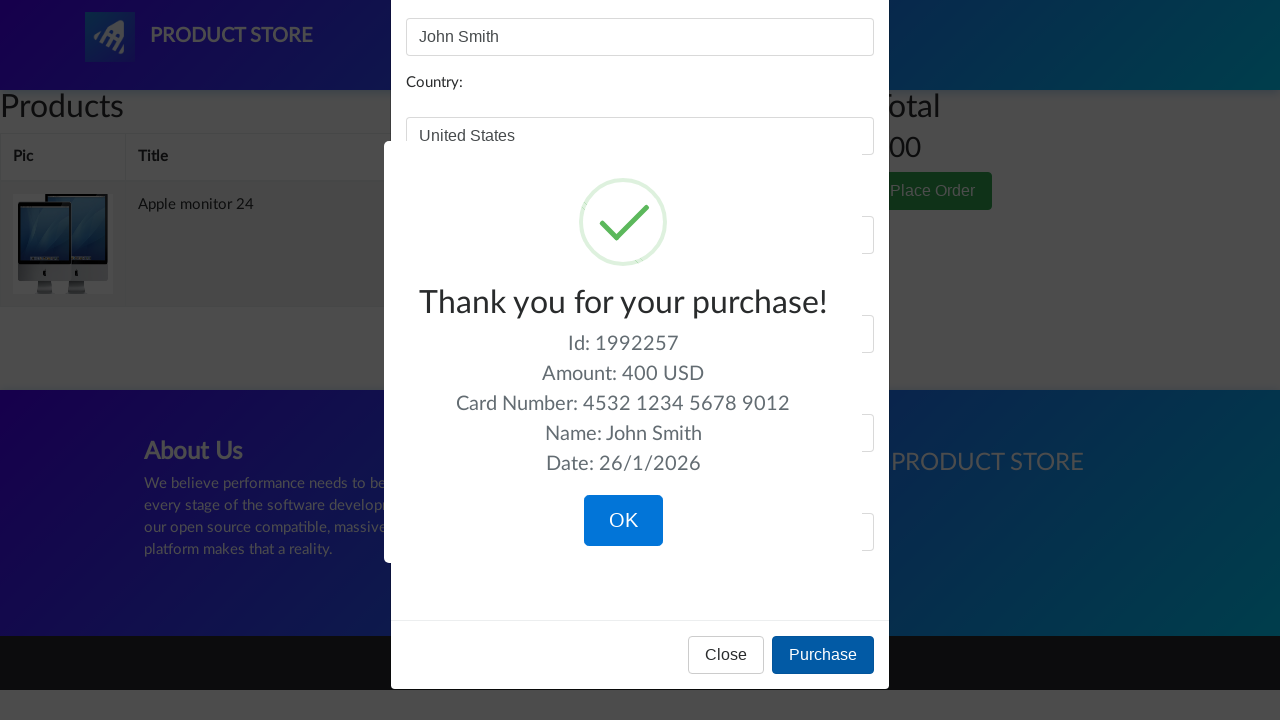

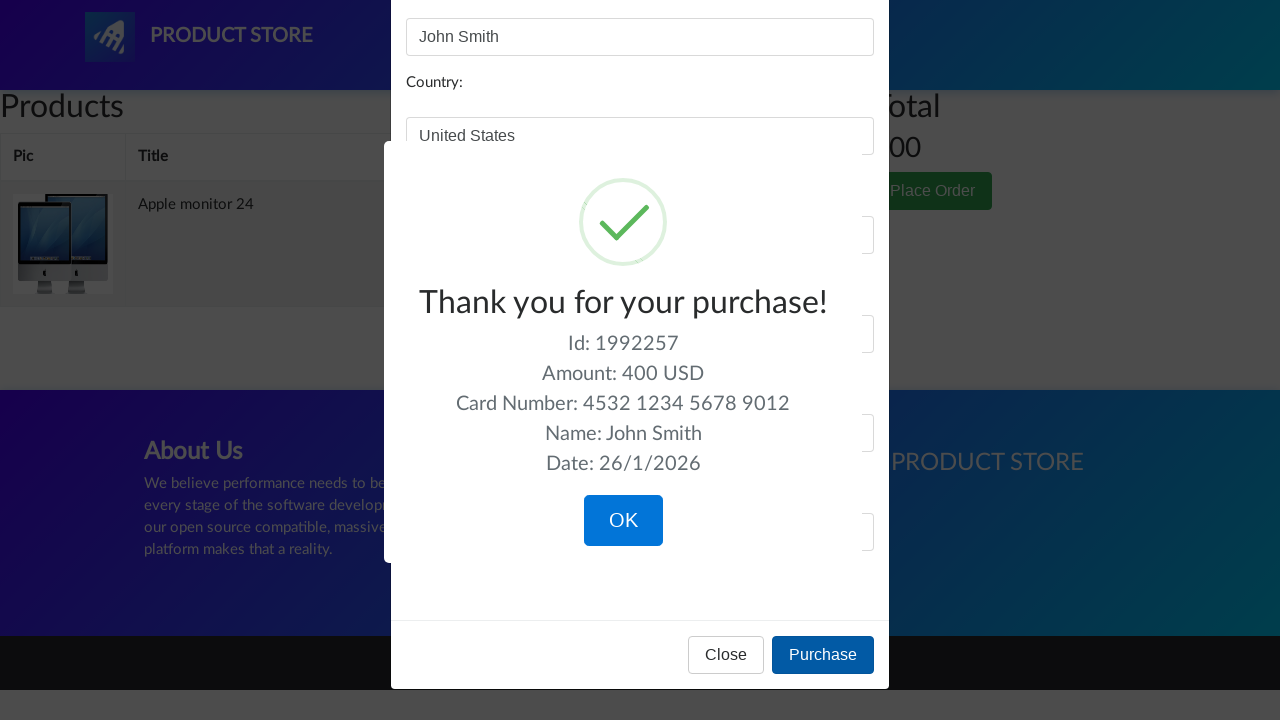